Tests selecting a date from a date picker by setting its value via JavaScript

Starting URL: https://www.spicejet.com/

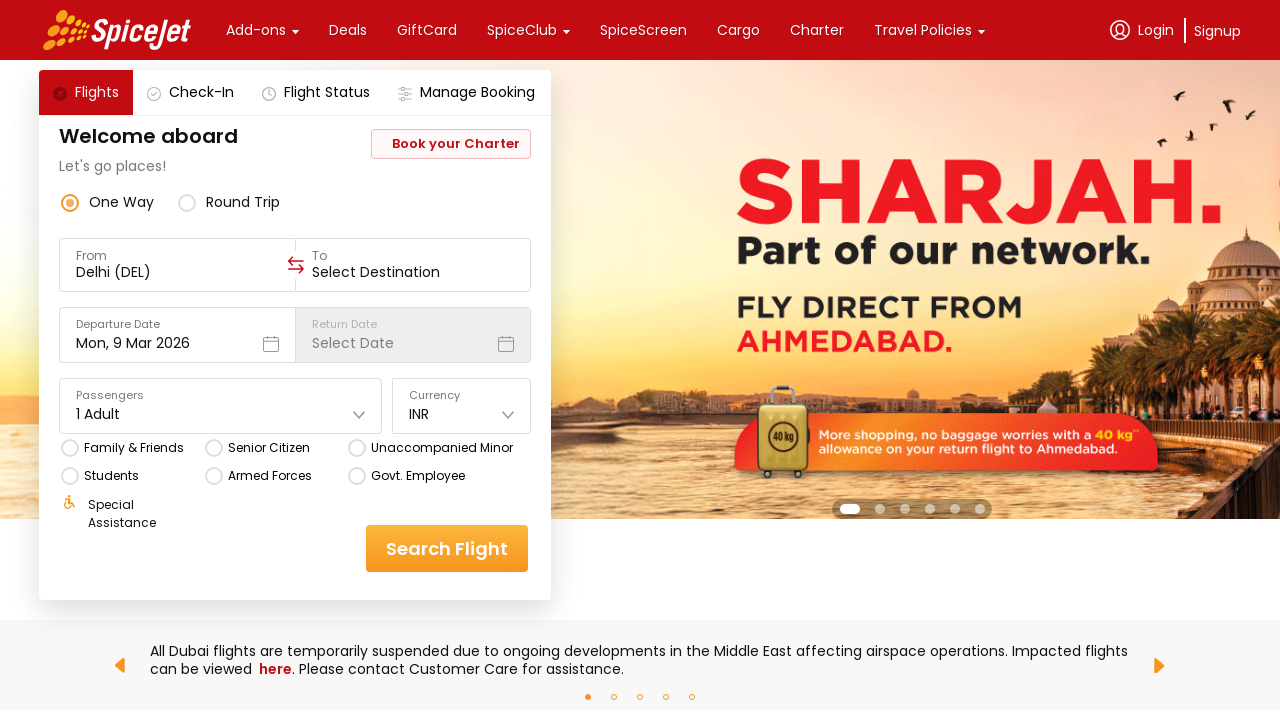

Waited for date picker element to be present
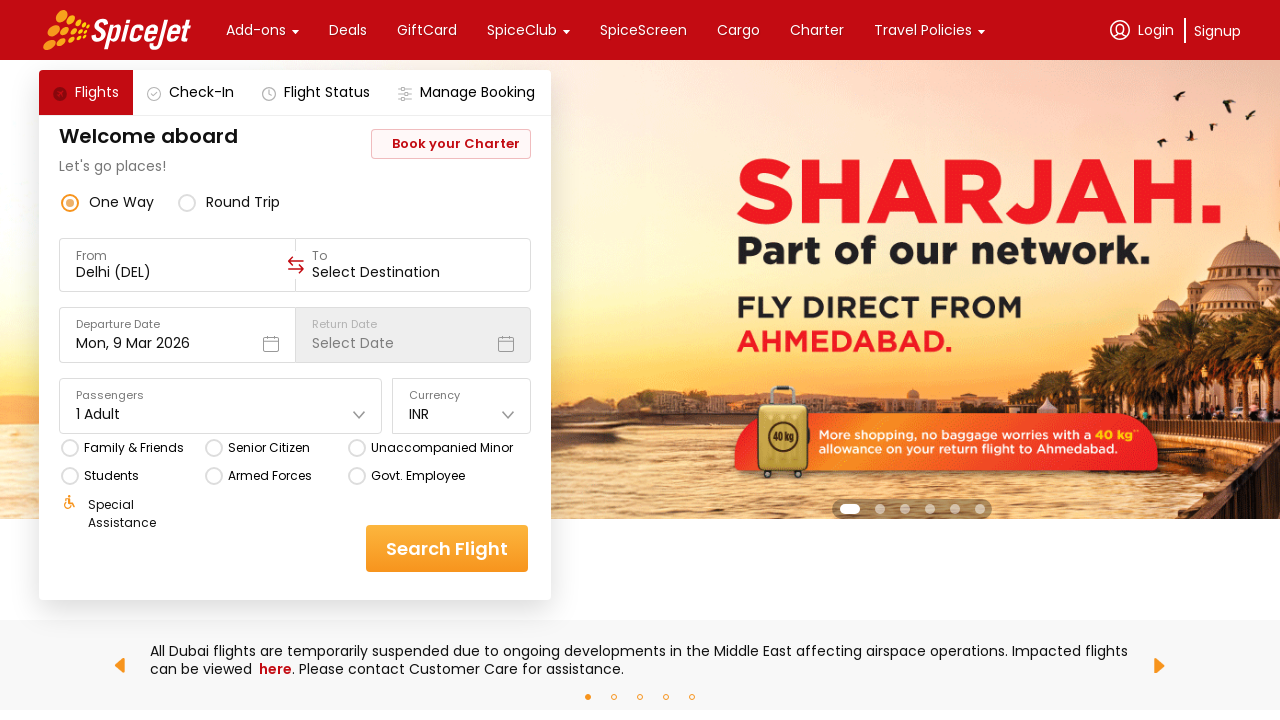

Set date picker value to '15-03-2025' using JavaScript
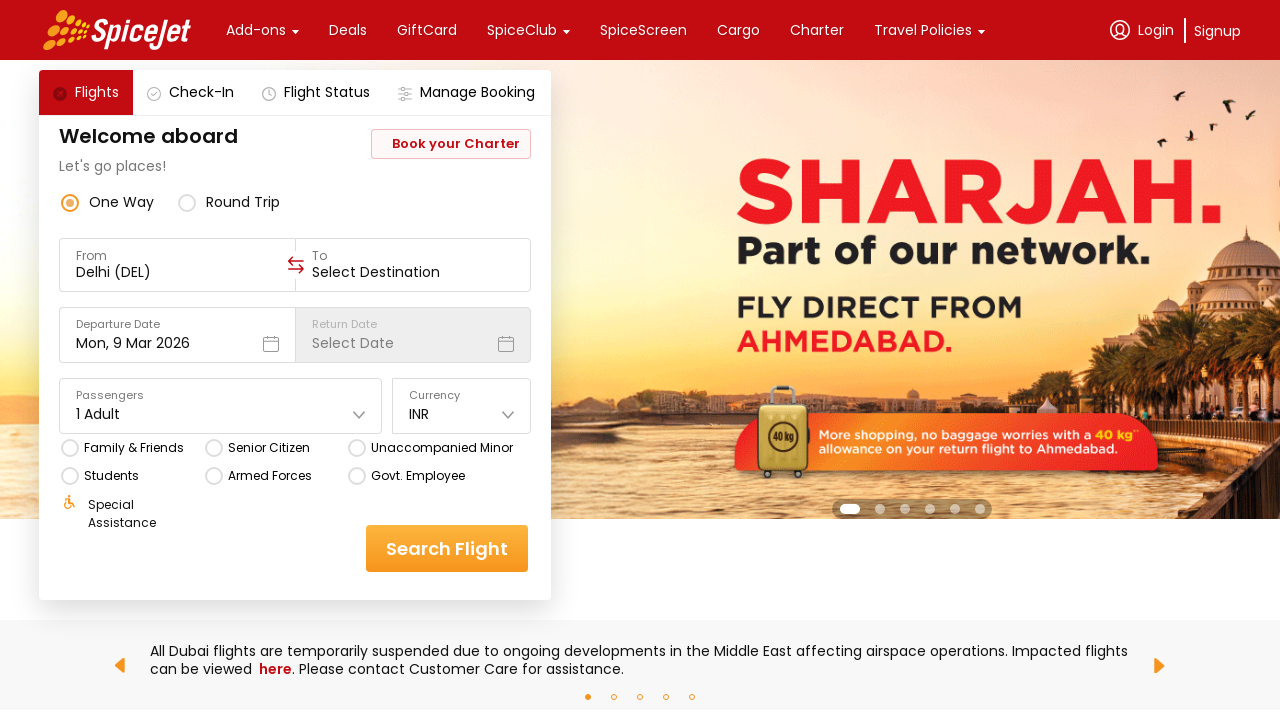

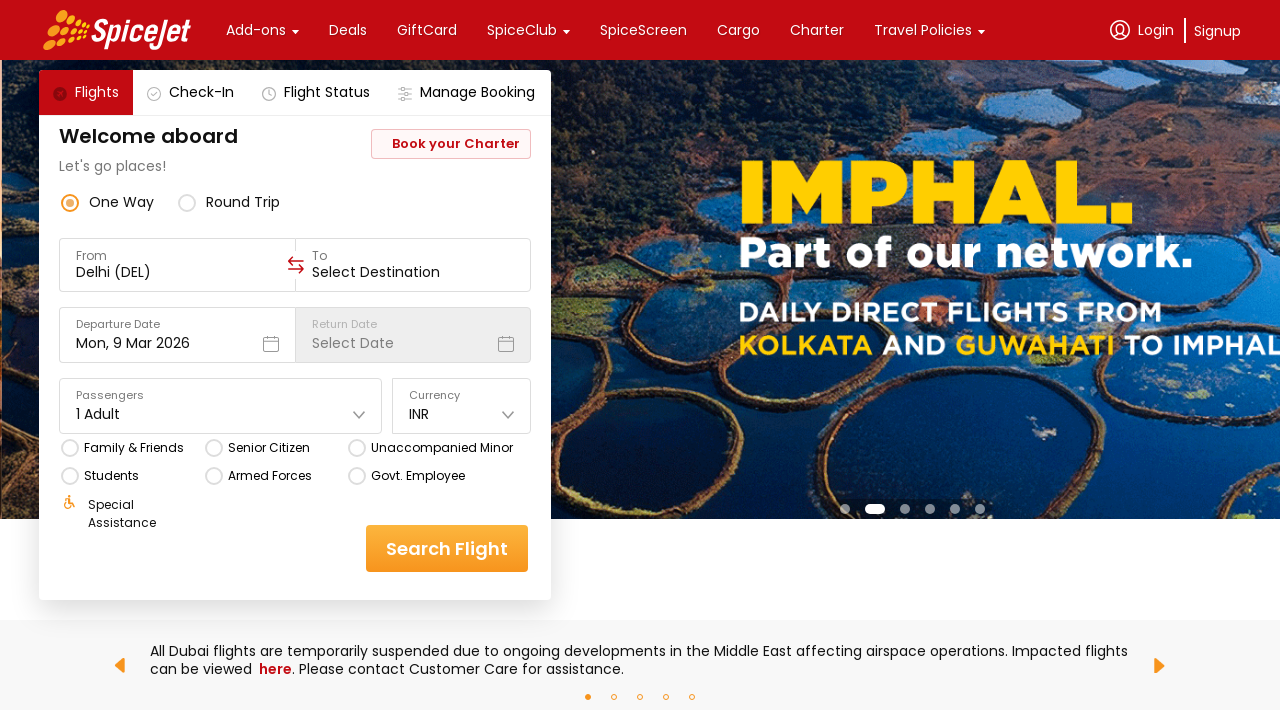